Tests show/hide button functionality by clicking buttons and verifying element visibility and button states

Starting URL: https://kristinek.github.io/site/examples/actions

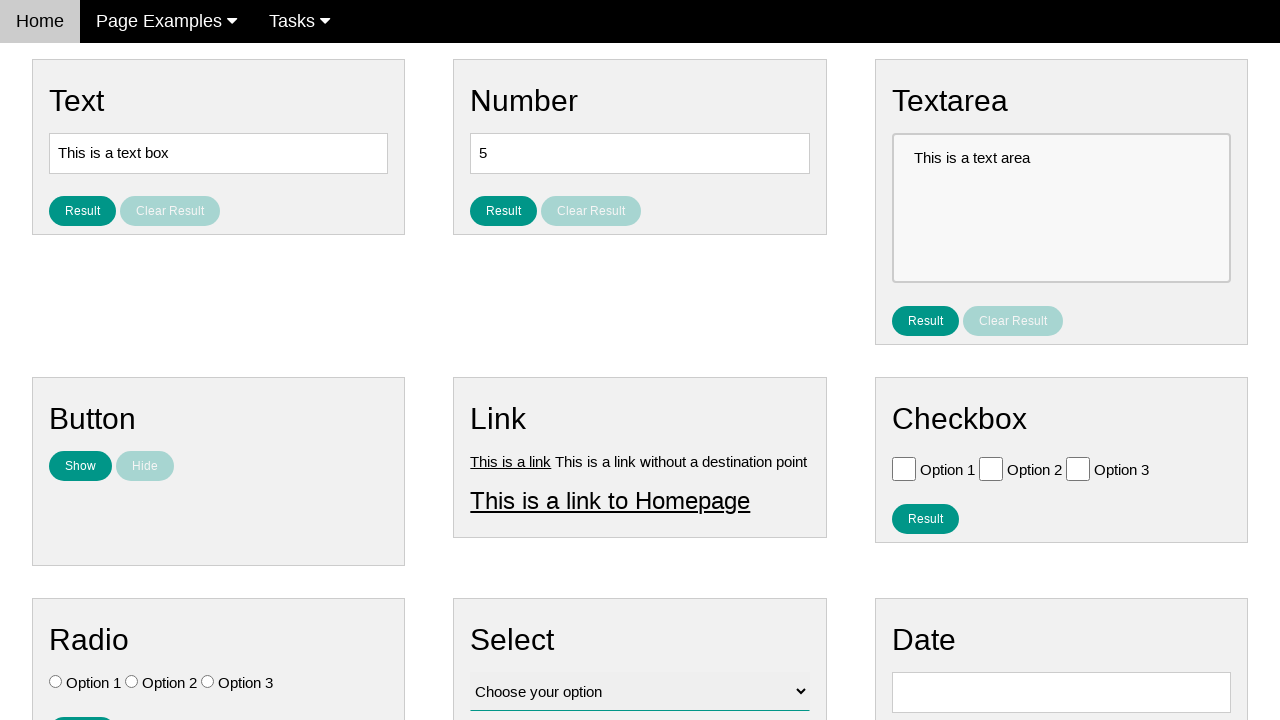

Clicked the show button at (80, 466) on #show_text
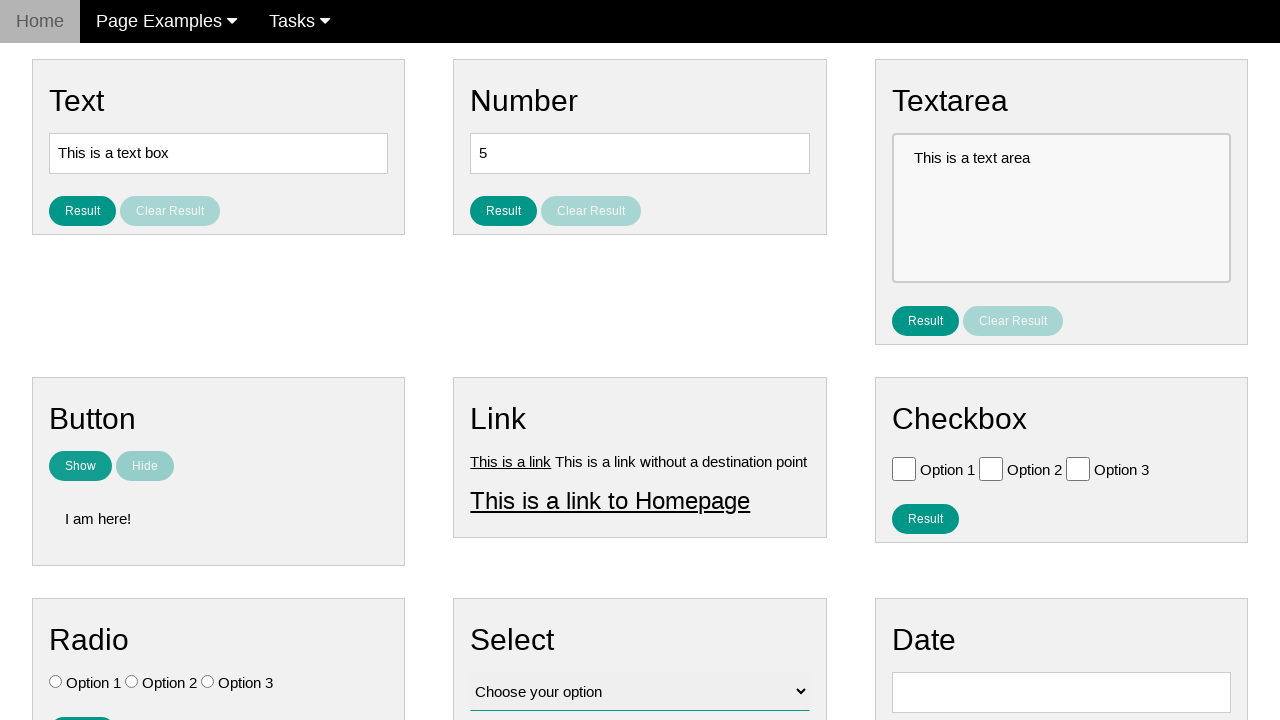

Located the text element to verify visibility
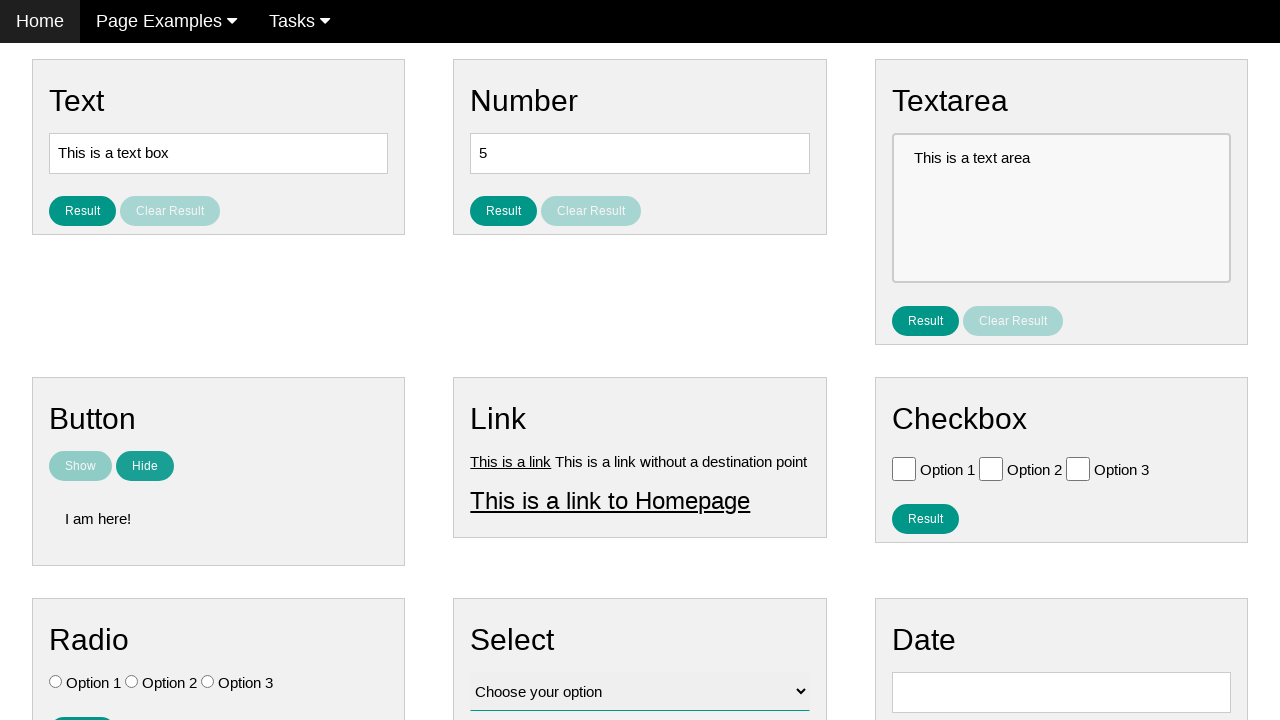

Verified text element is now visible
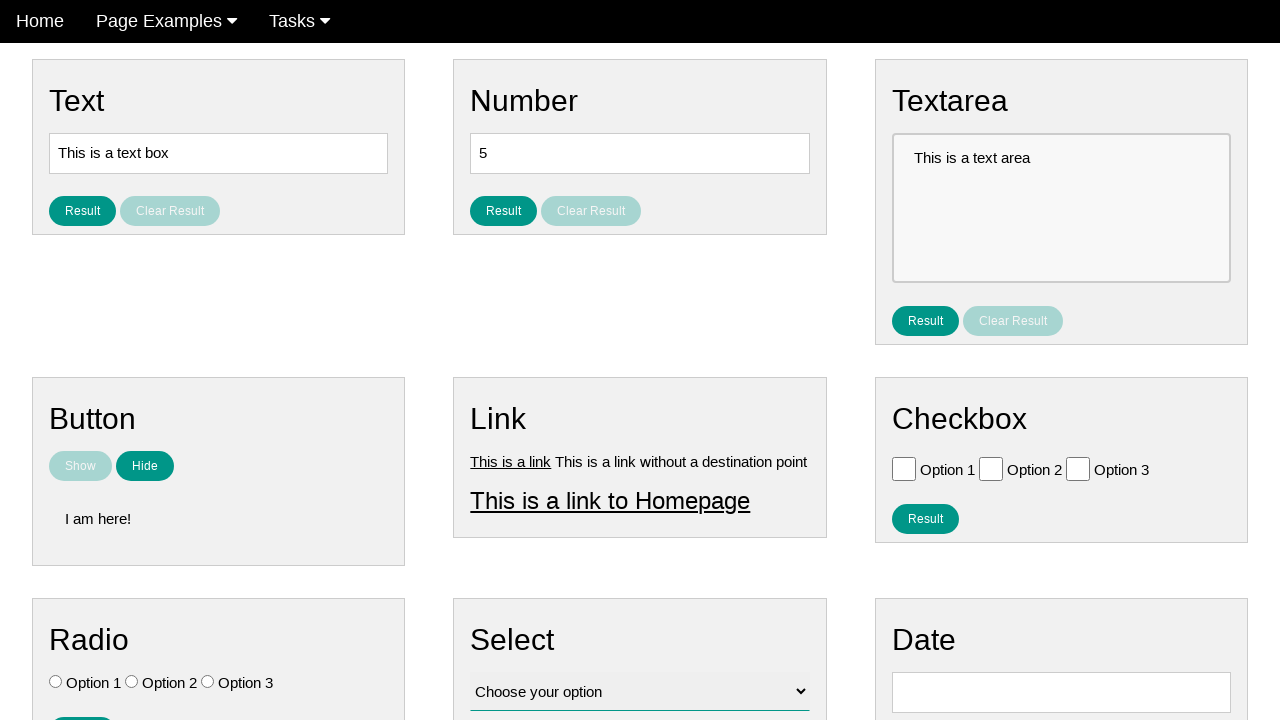

Clicked the hide button at (145, 466) on [name='hide_text']
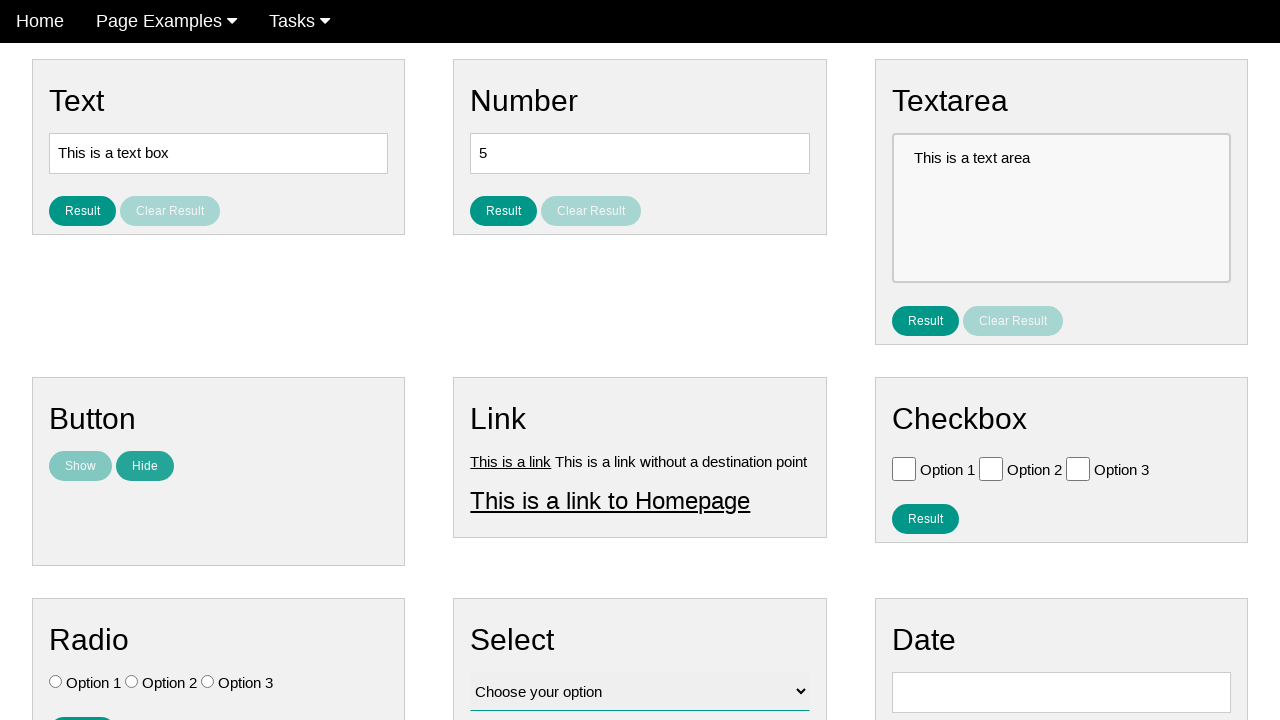

Verified text element is now hidden
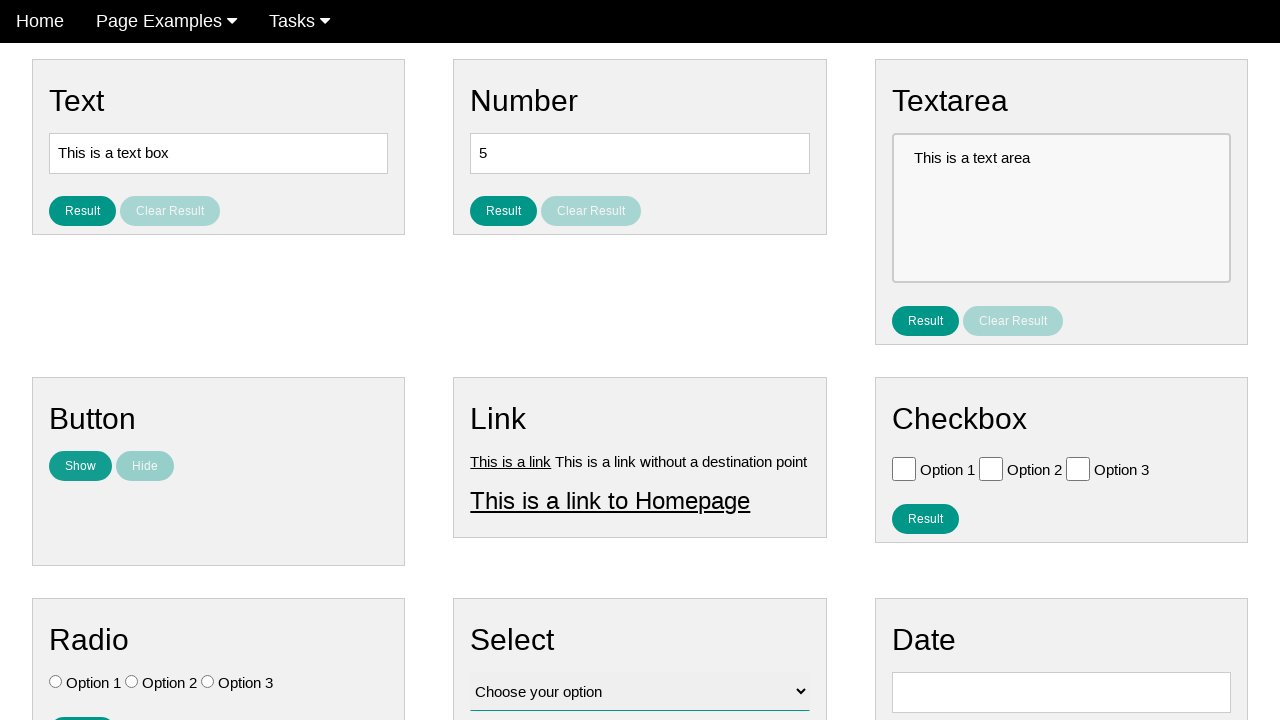

Located hide and show buttons for state verification
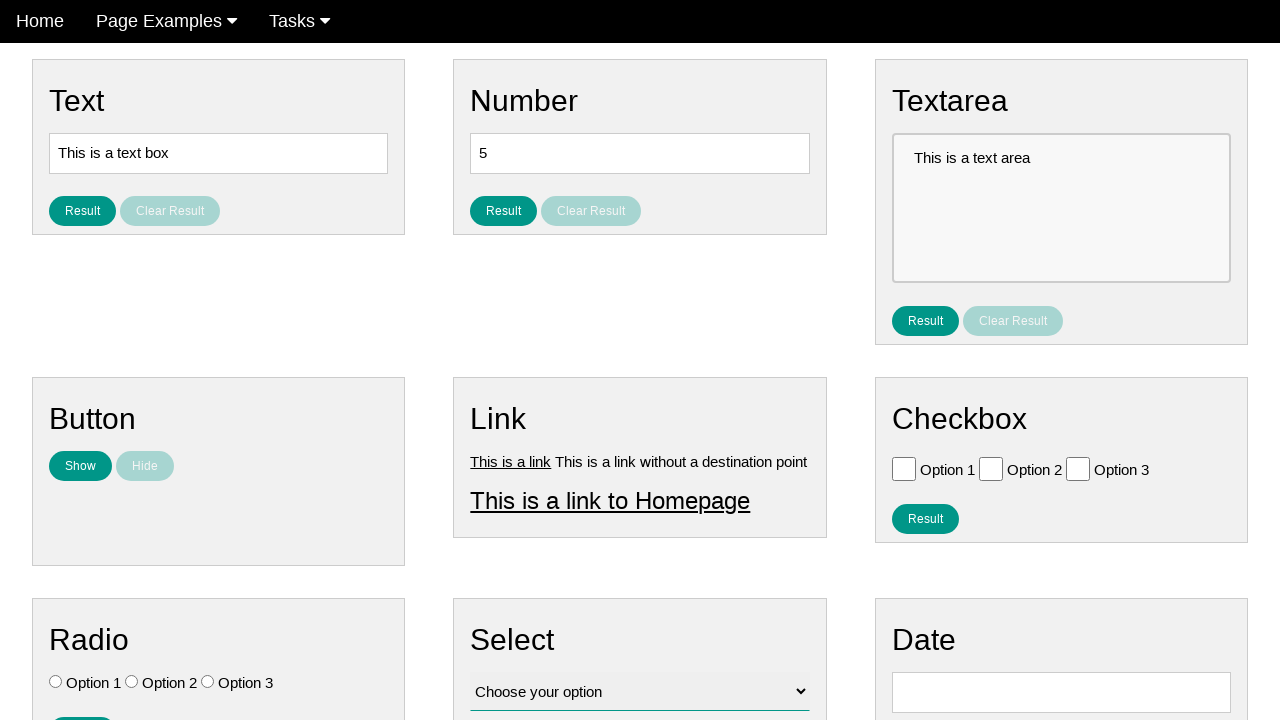

Verified hide button is disabled
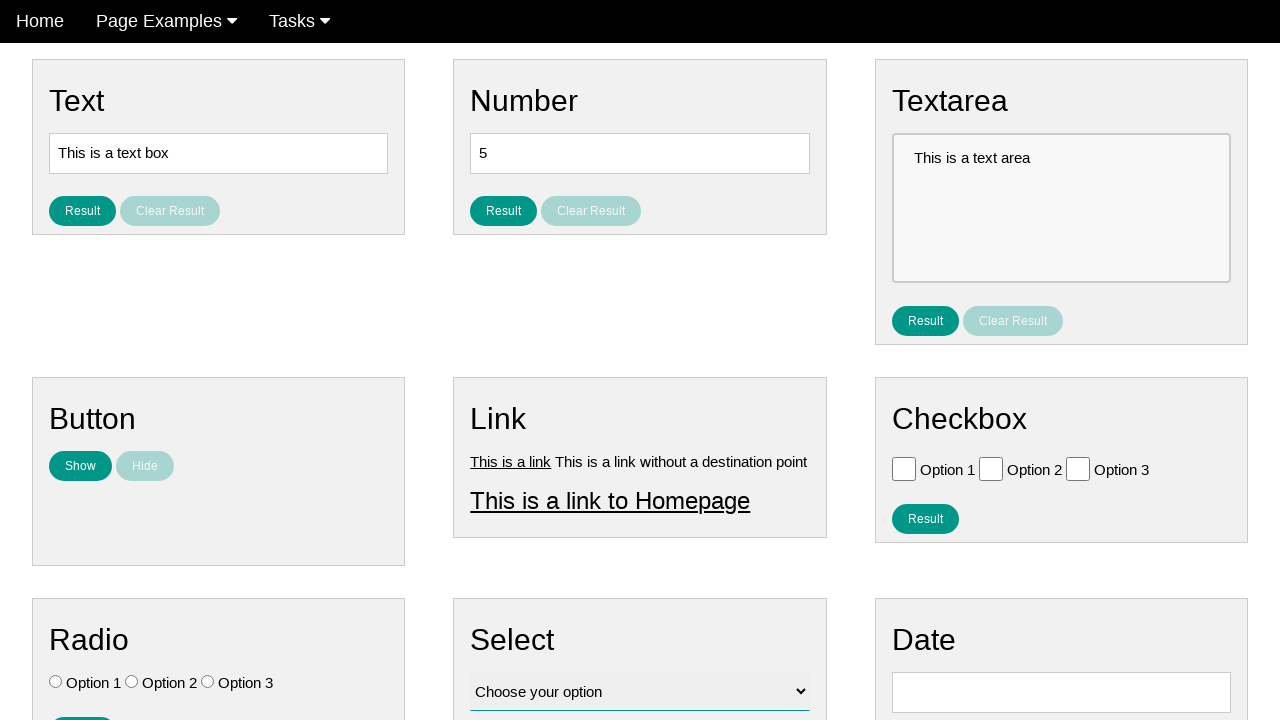

Verified show button is enabled
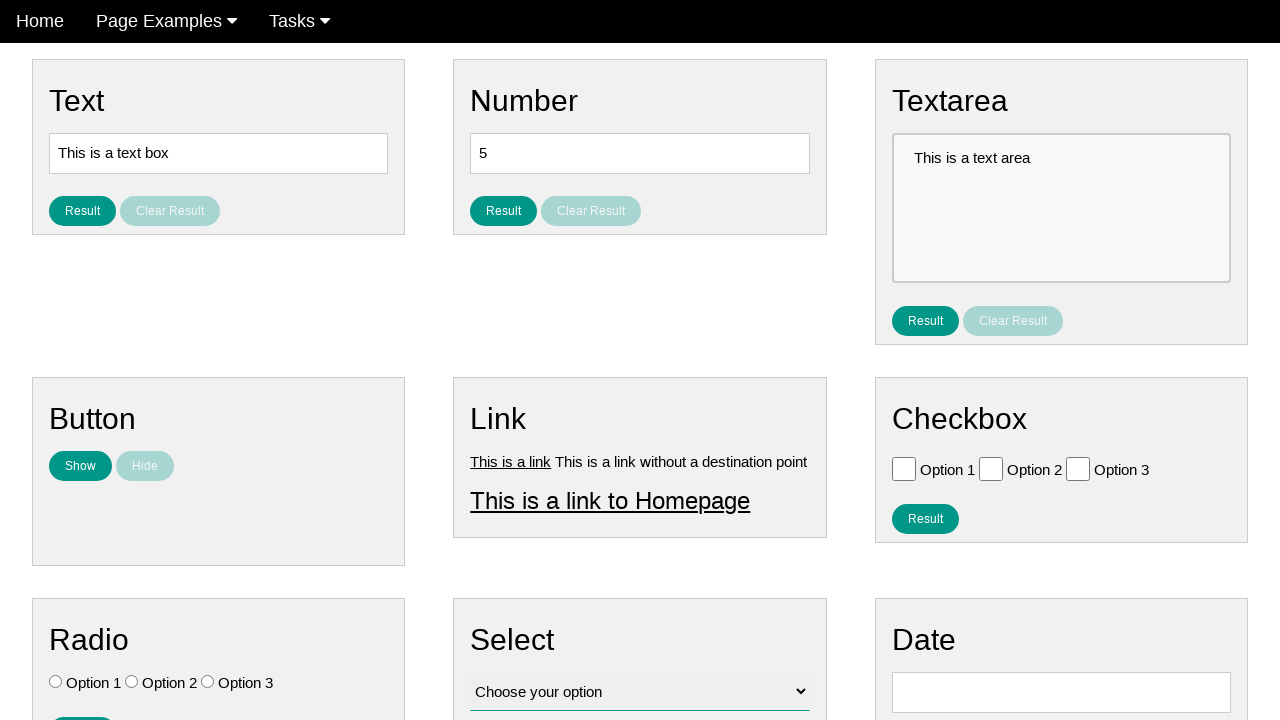

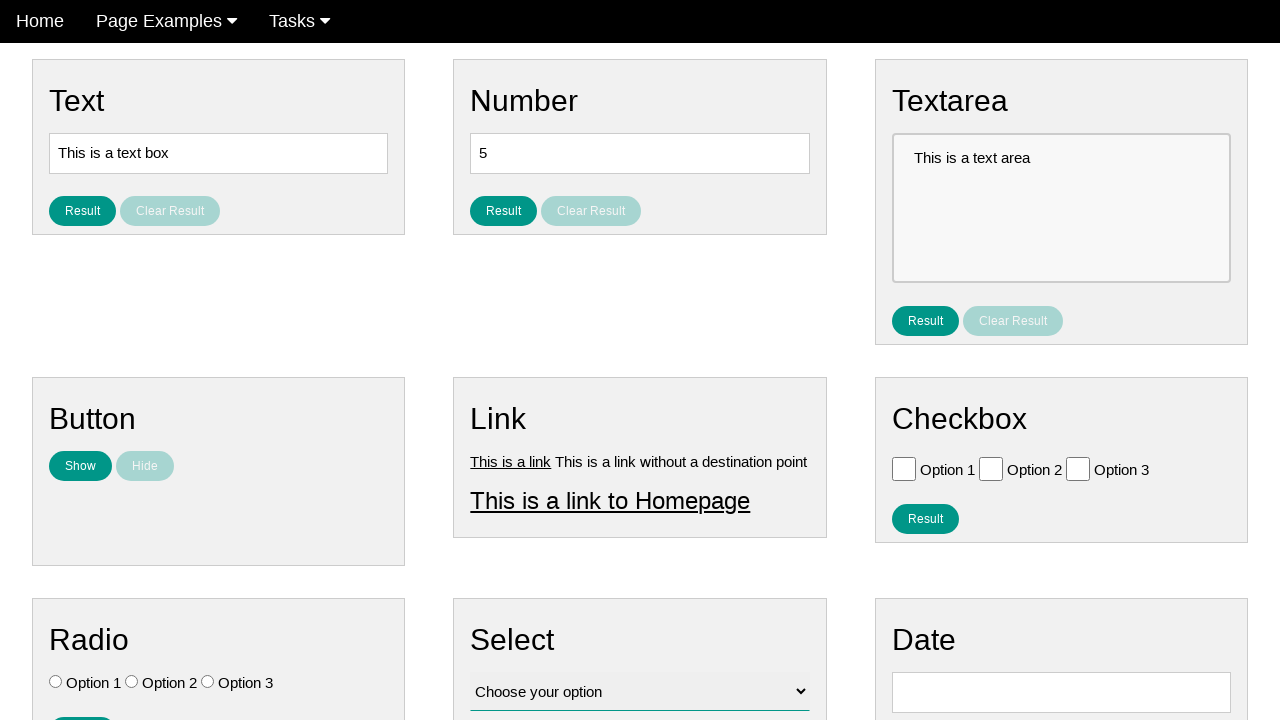